Tests the laminate calculator with medium room dimensions (3x4), specific panel specifications, and moderate pricing to verify calculations.

Starting URL: https://masterskayapola.ru/kalkulyator/laminata.html

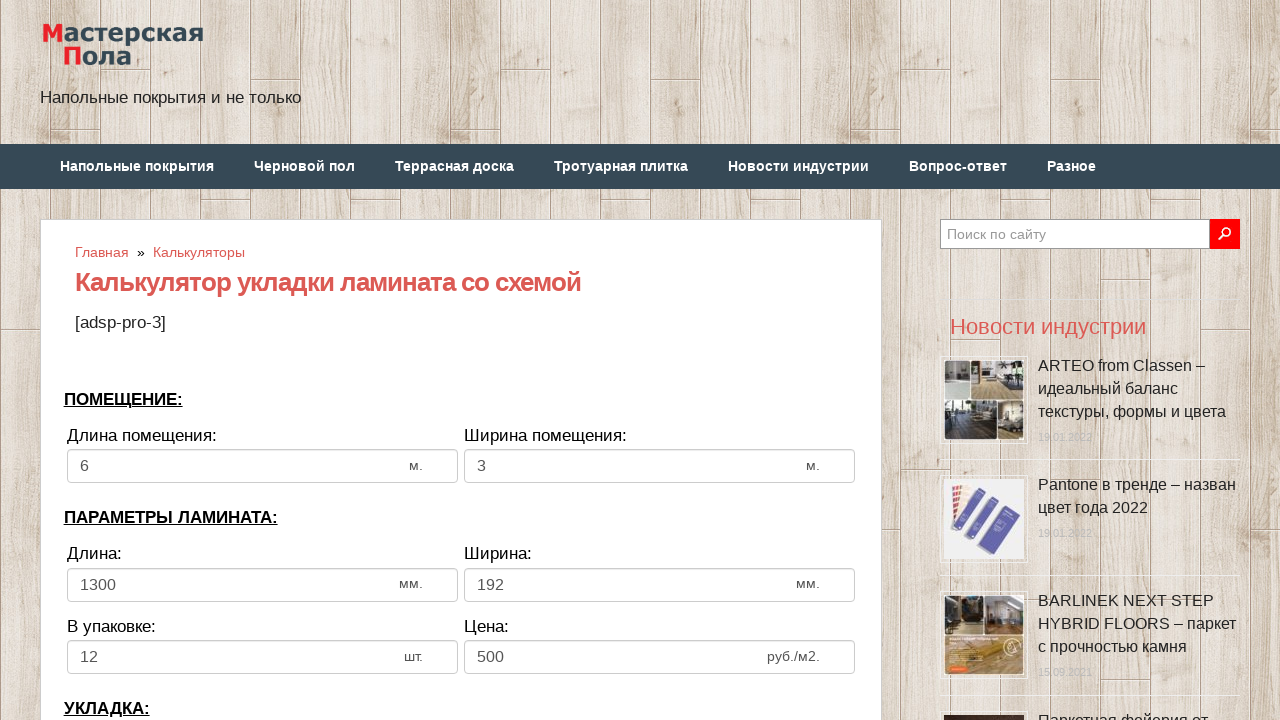

Filled room width field with '3' on input[name='calc_roomwidth']
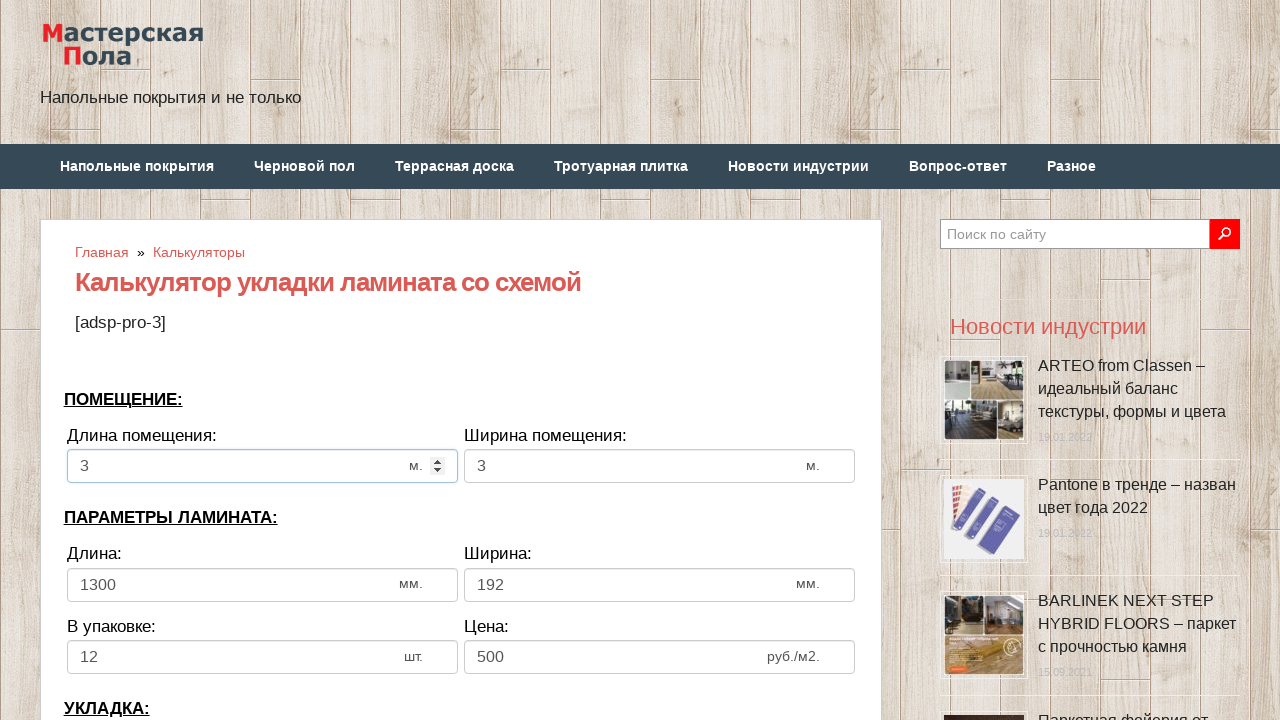

Filled room height field with '4' on input[name='calc_roomheight']
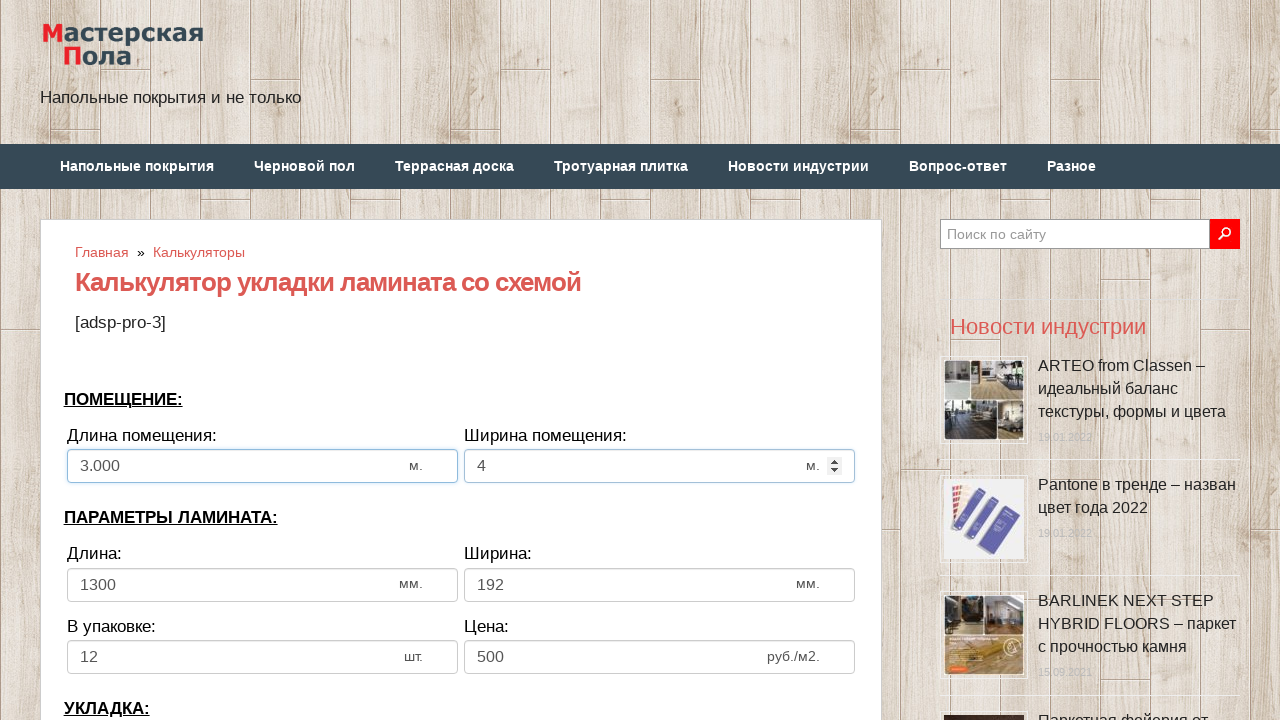

Filled laminate width field with '1300' on input[name='calc_lamwidth']
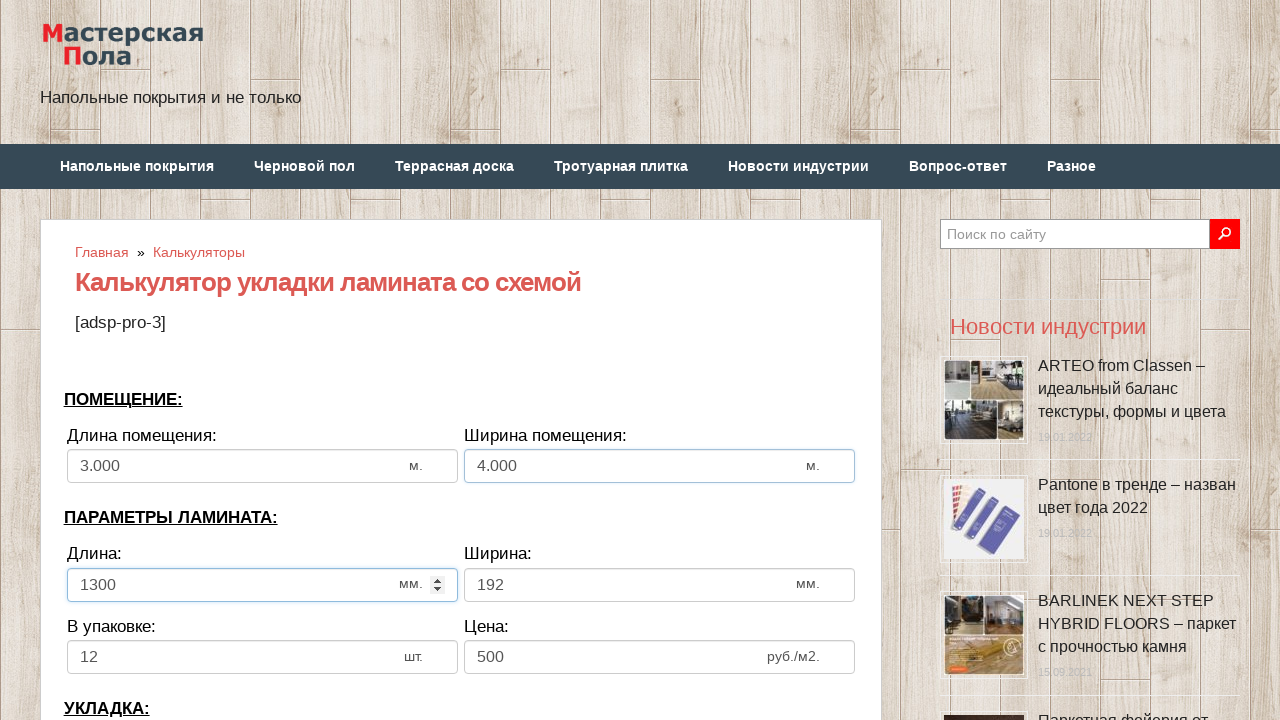

Filled laminate height field with '100' on input[name='calc_lamheight']
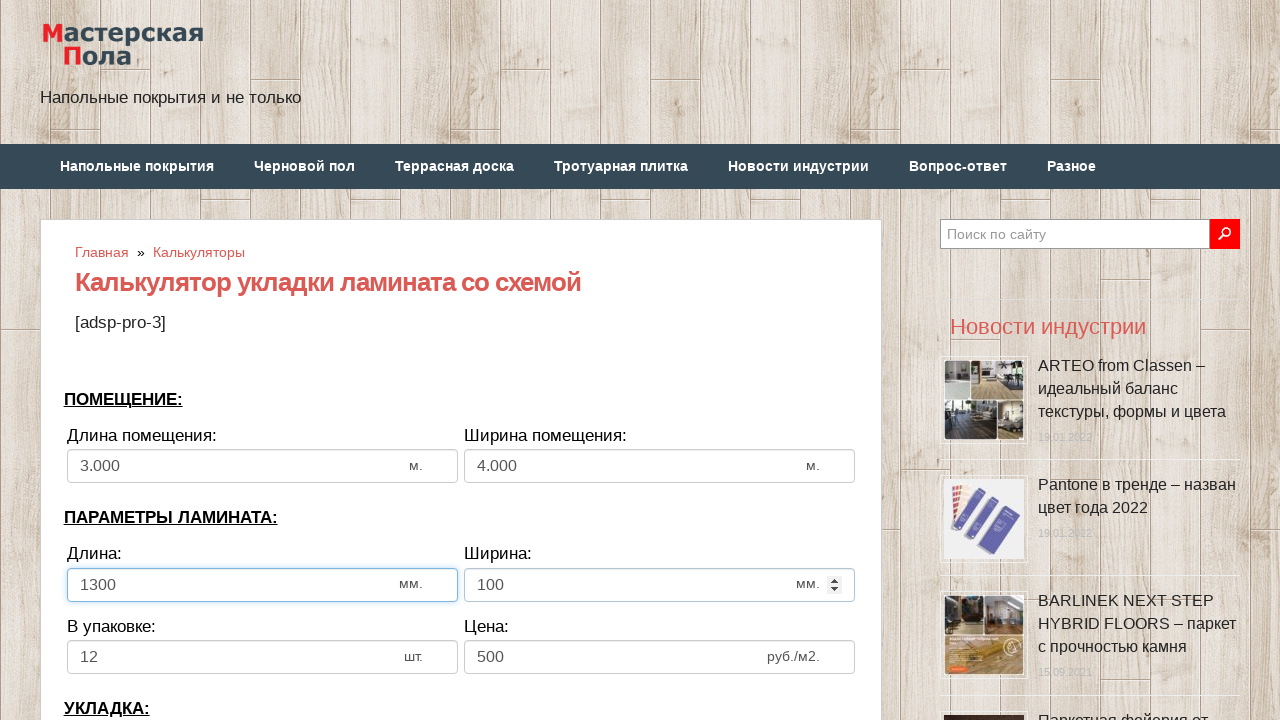

Filled panels in pack field with '12' on input[name='calc_inpack']
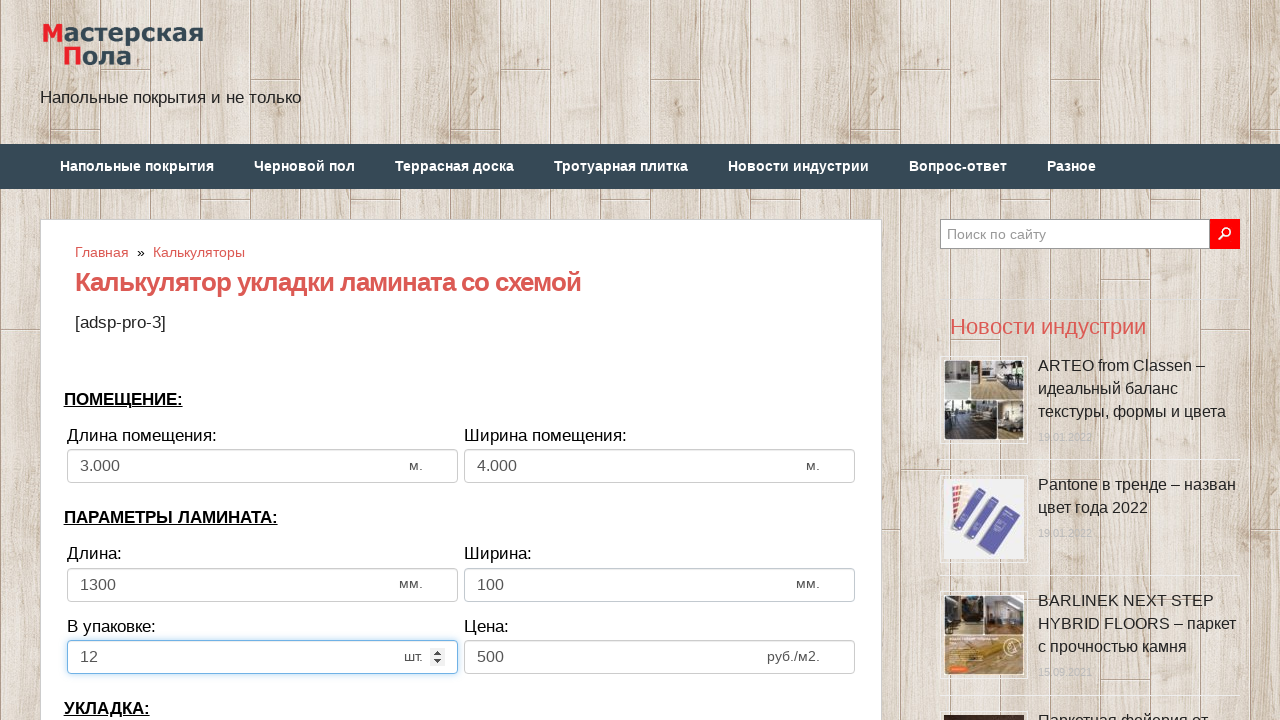

Filled price field with '700' on input[name='calc_price']
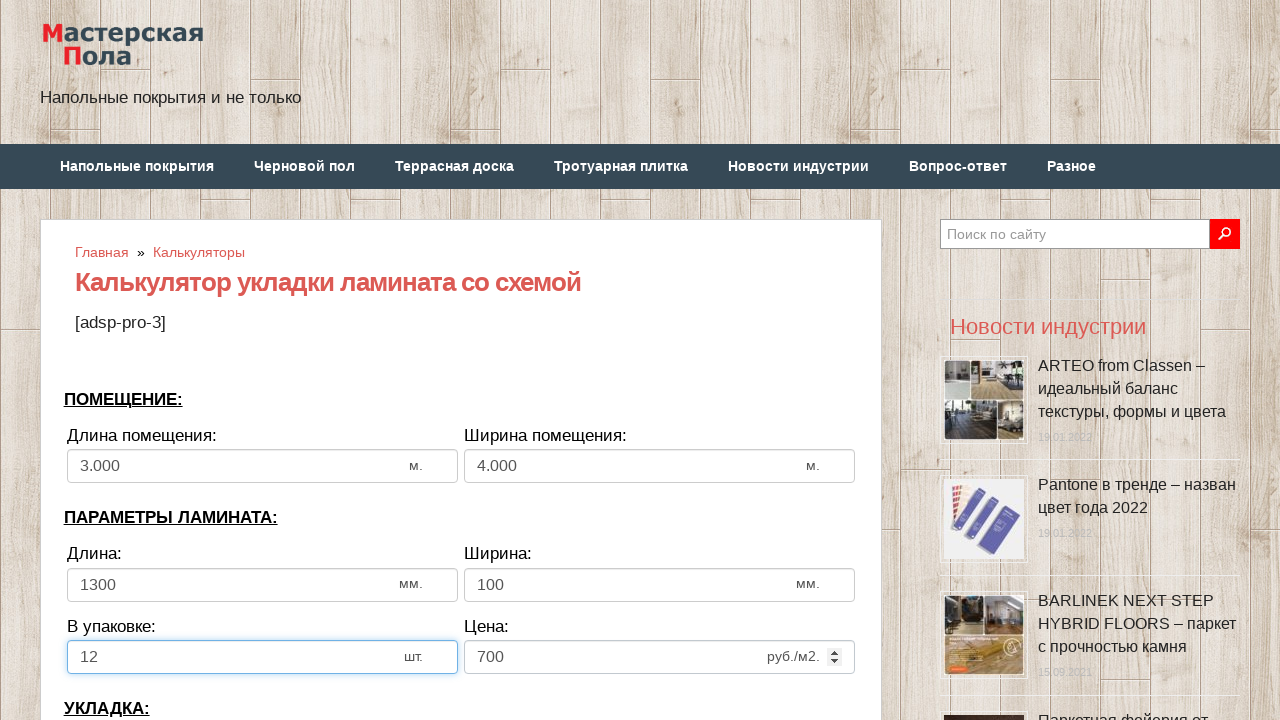

Filled bias field with '200' on input[name='calc_bias']
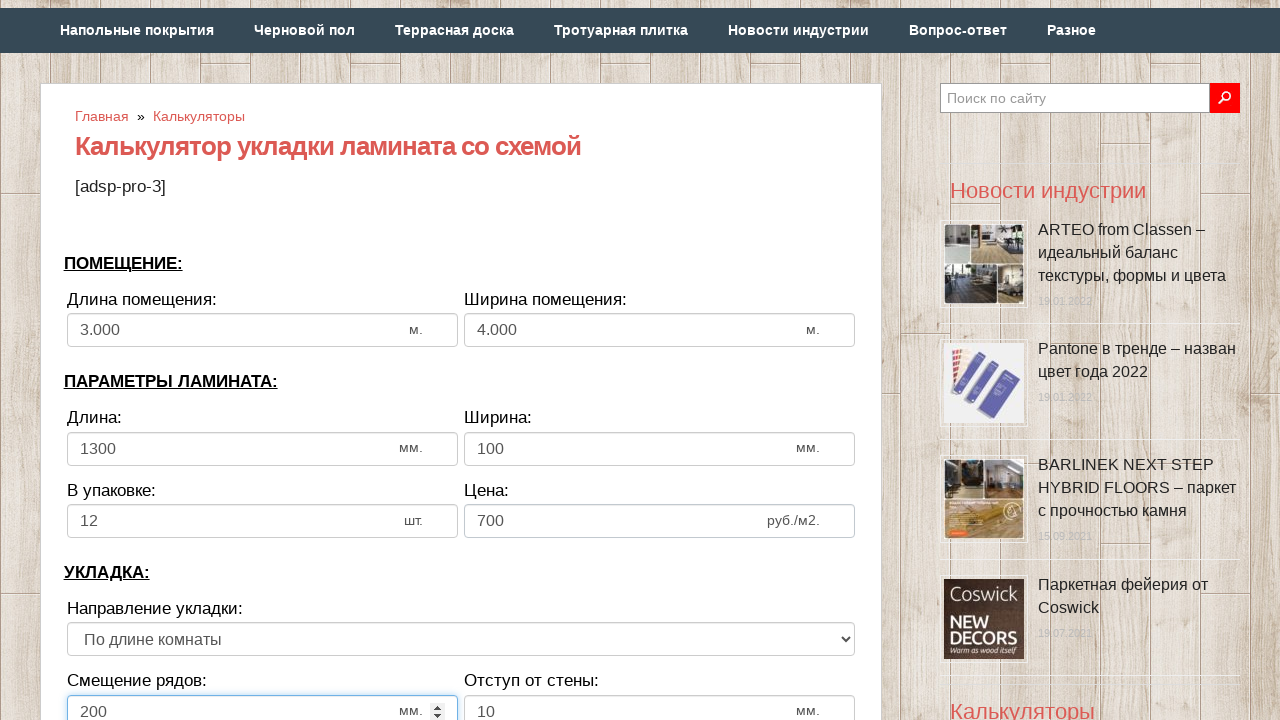

Filled wall distance field with '12' on input[name='calc_walldist']
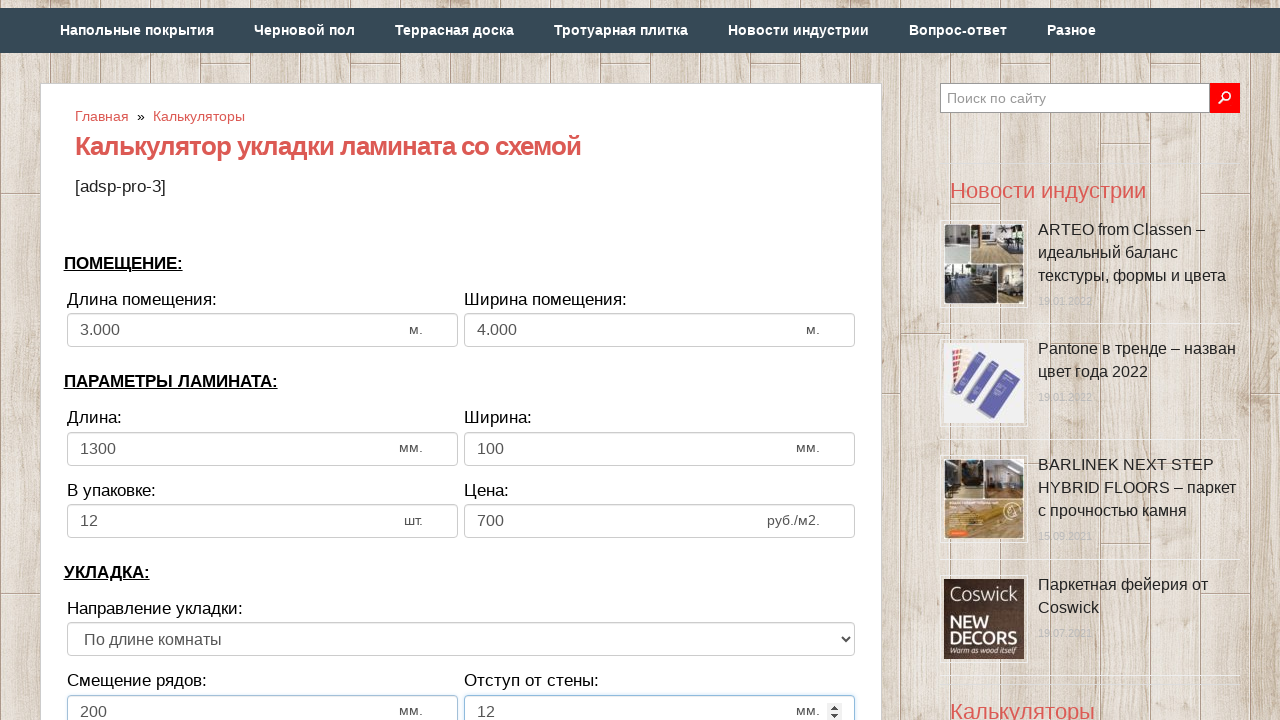

Selected second laying direction option from dropdown on select[name='calc_direct']
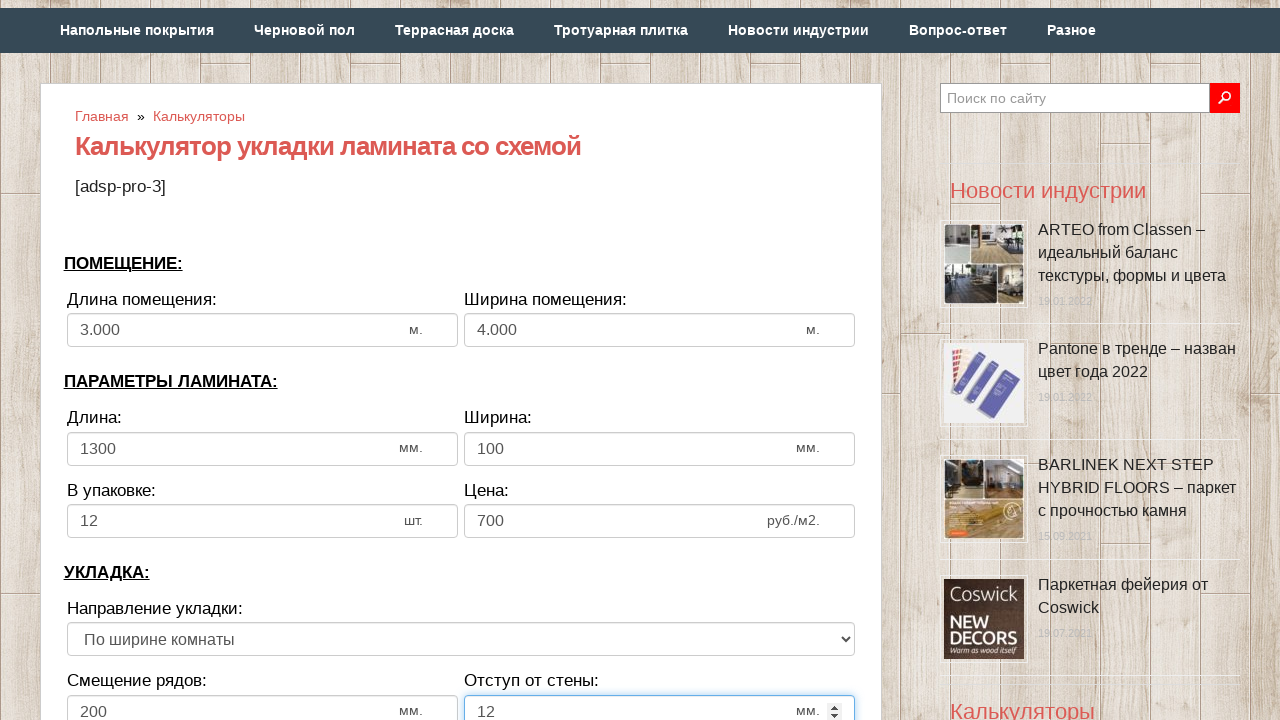

Clicked calculate button to compute laminate requirements at (461, 361) on xpath=(//input[@type='button'])[1]
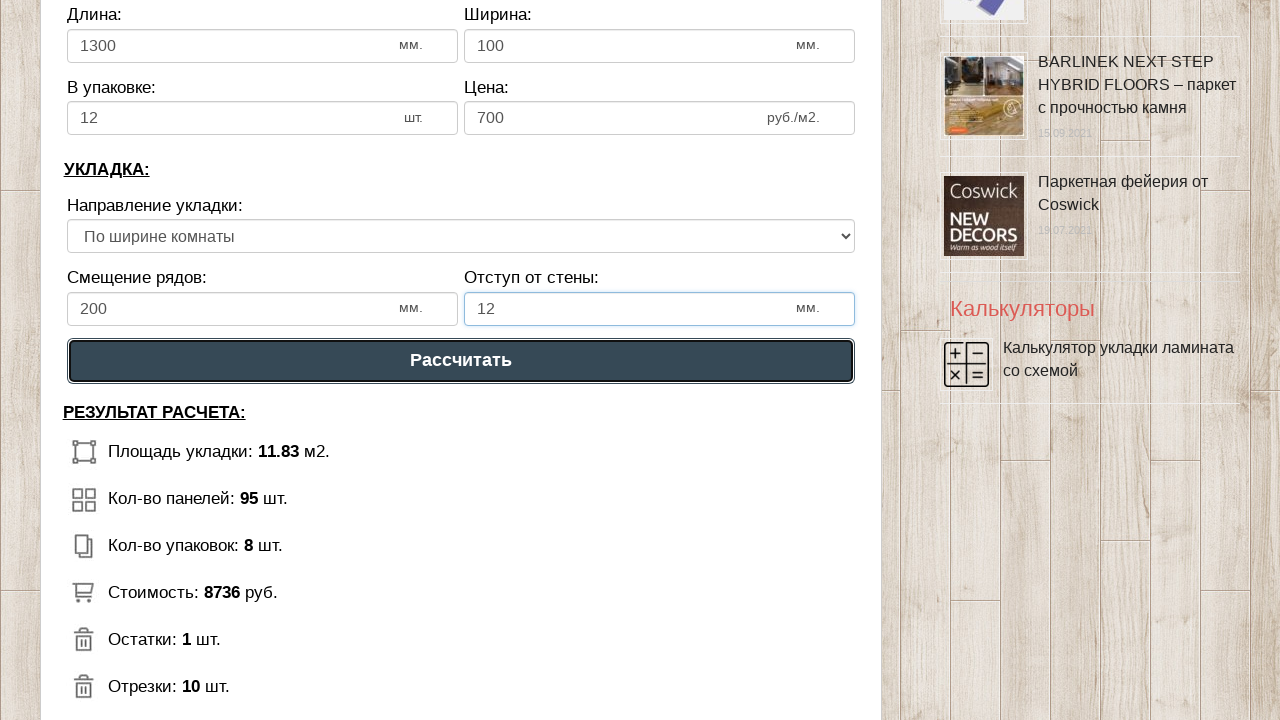

Calculator results section loaded successfully
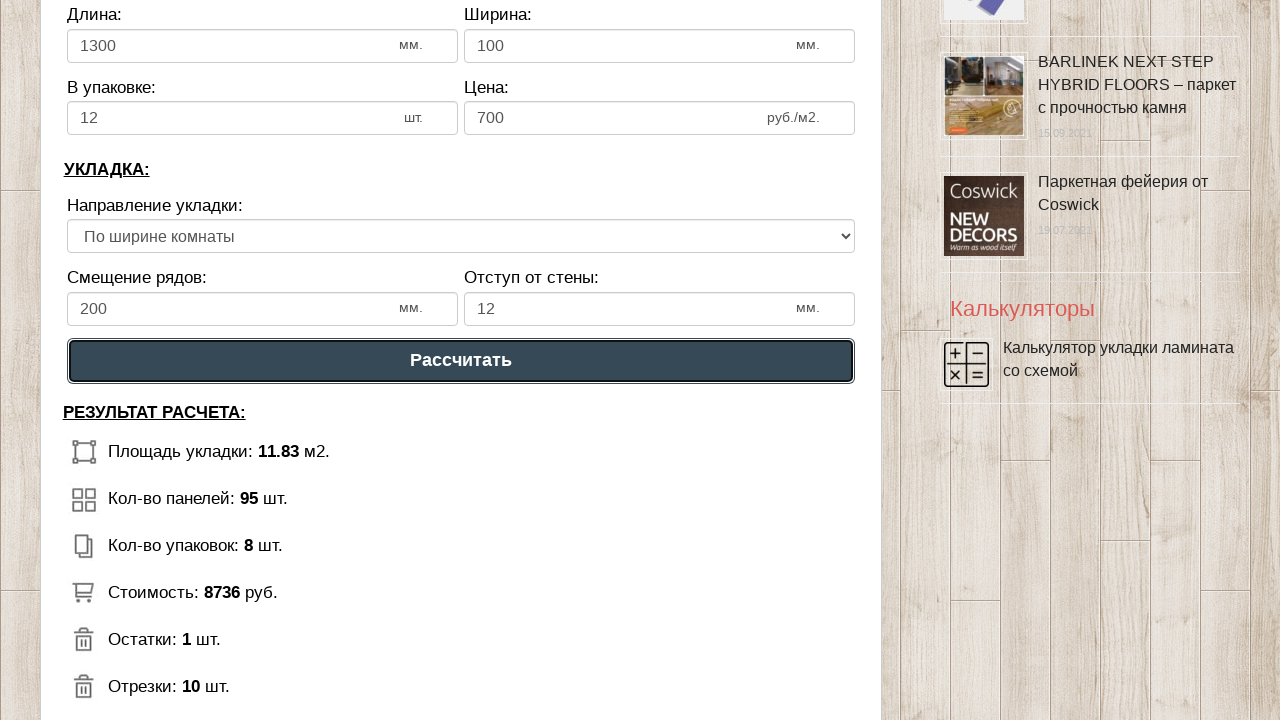

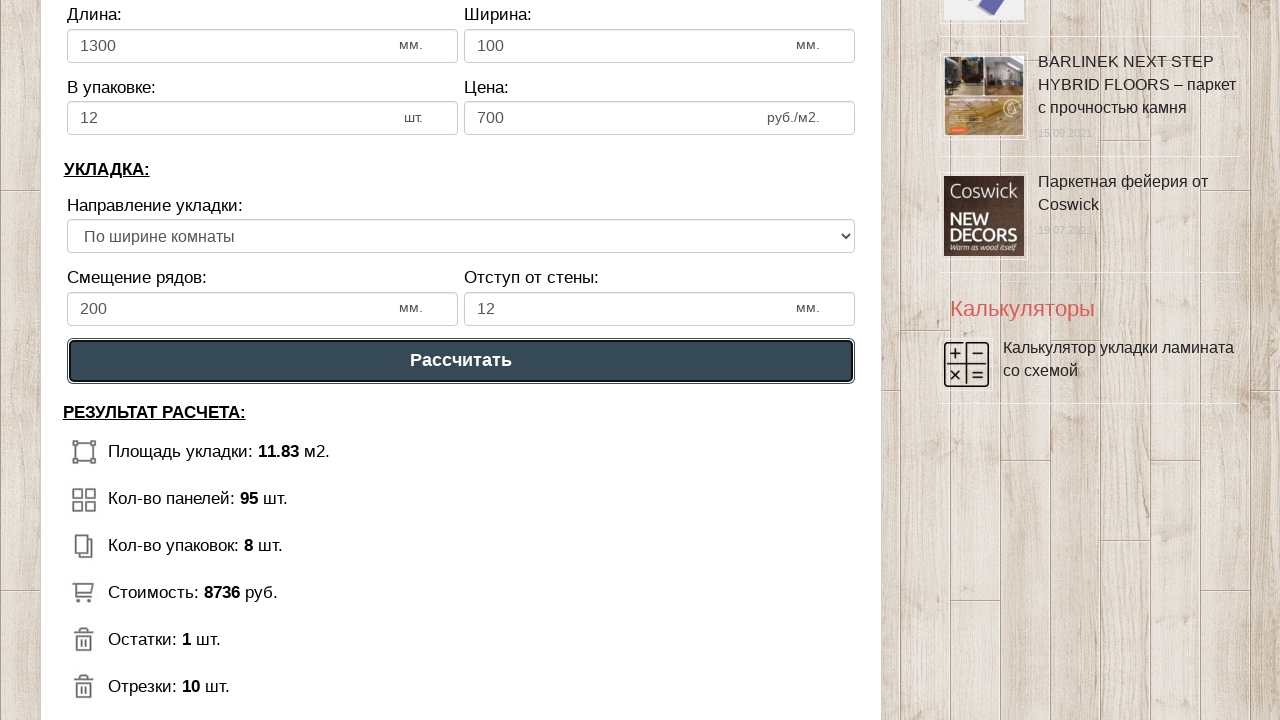